Tests page scrolling and mouse hover functionality by scrolling to an element and hovering over it

Starting URL: https://rahulshettyacademy.com/AutomationPractice/

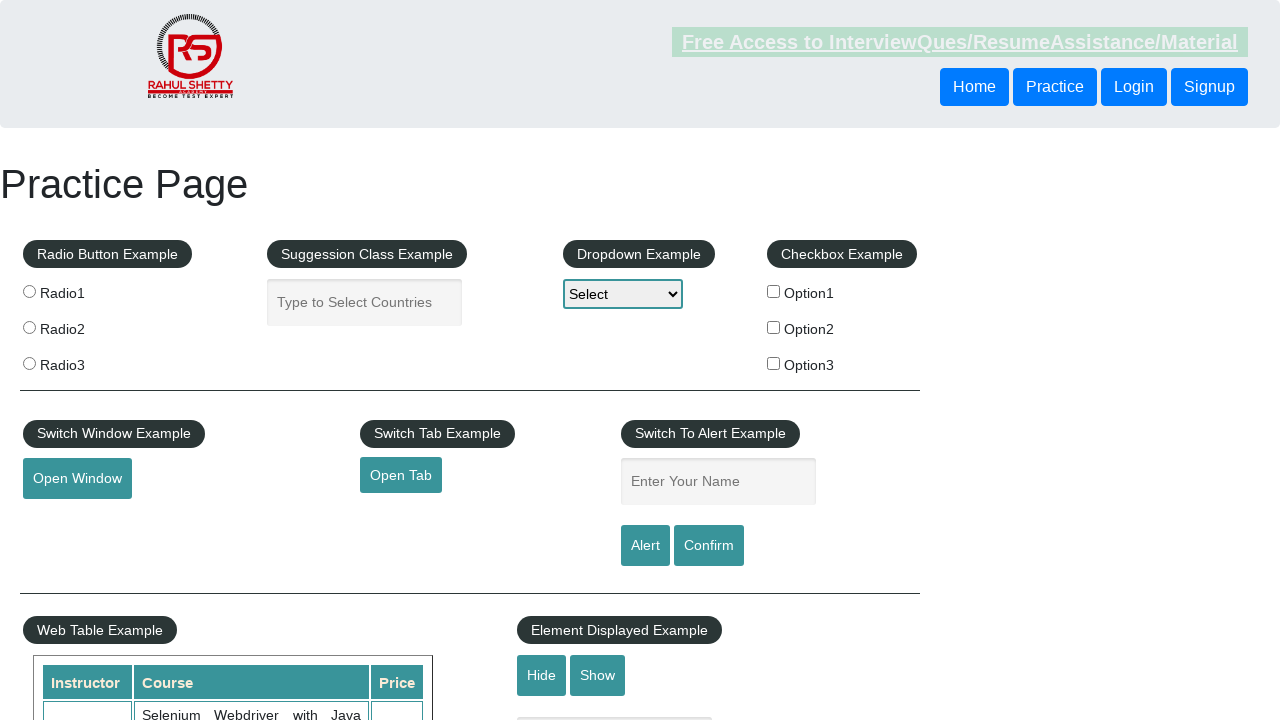

Scrolled to total amount section
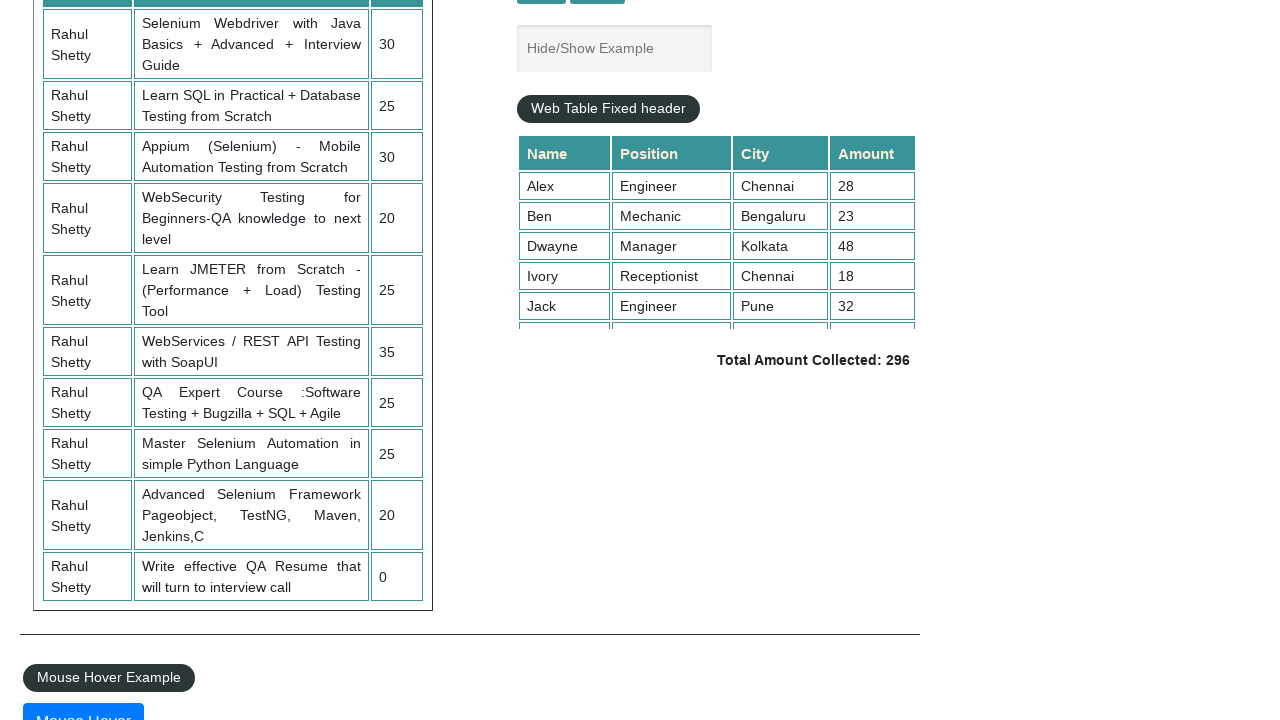

Hovered over mouse hover element at (83, 701) on #mousehover
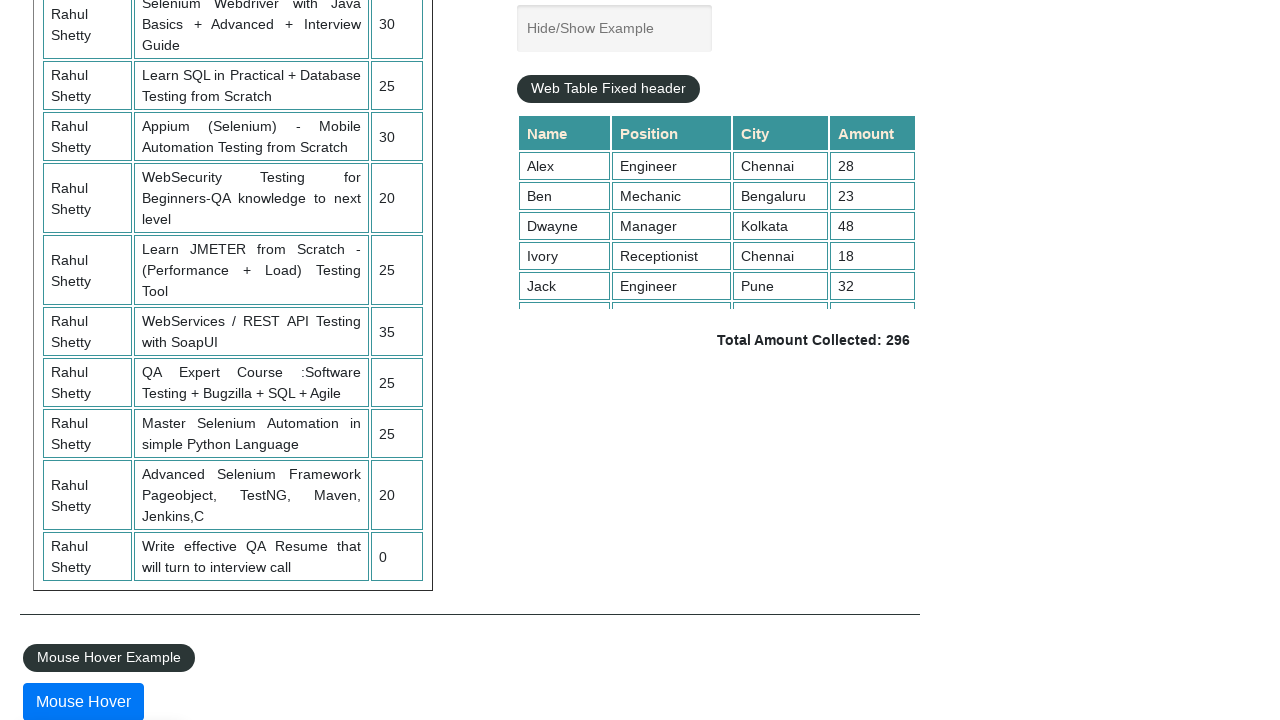

Clicked on Top link at (103, 360) on text=Top
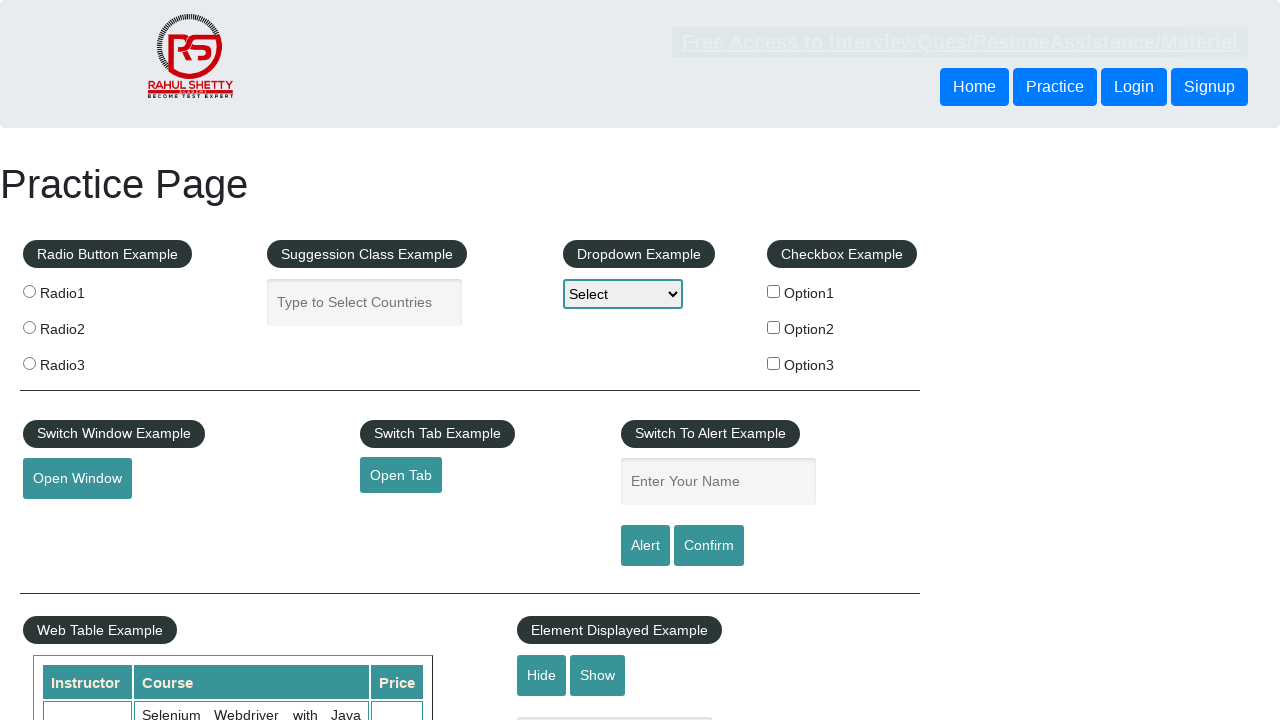

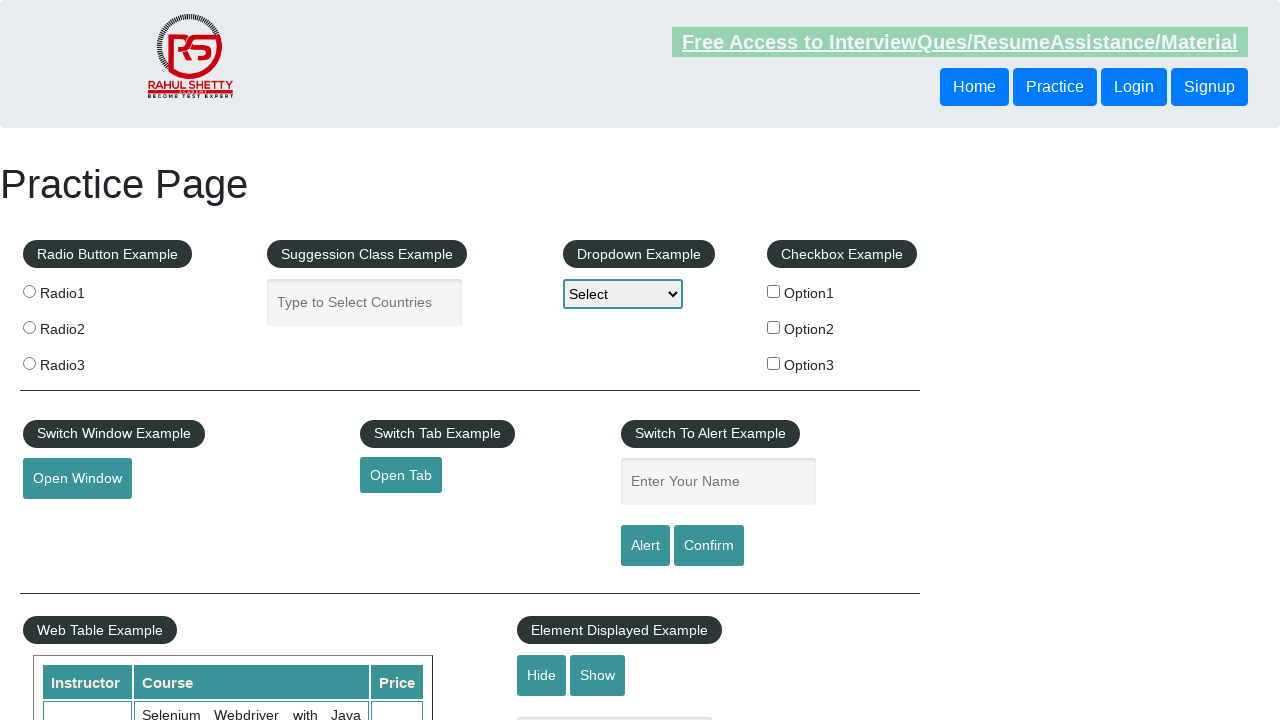